Tests successful submission of the customer care contact form with valid credentials and verifies that a thank you confirmation message is displayed.

Starting URL: https://parabank.parasoft.com/parabank/contact.htm

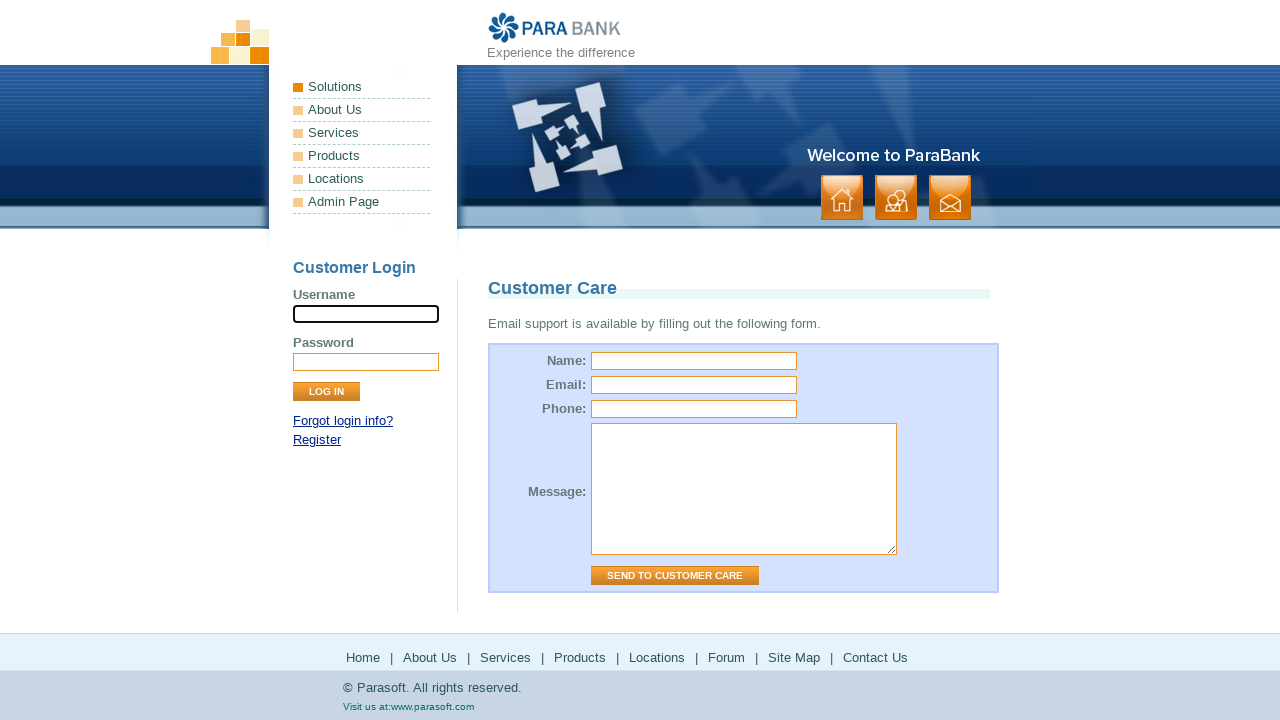

Filled name field with 'Robert' on #name
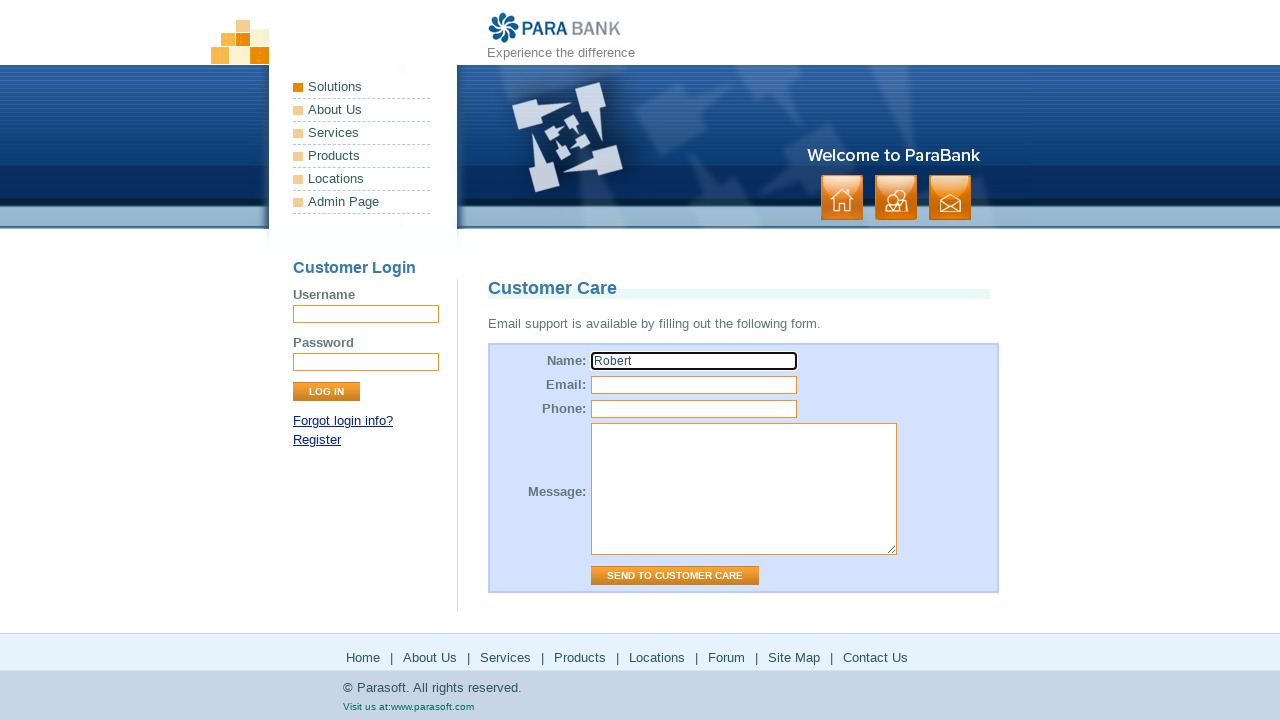

Filled email field with valid email 'abc@email.com' on #email
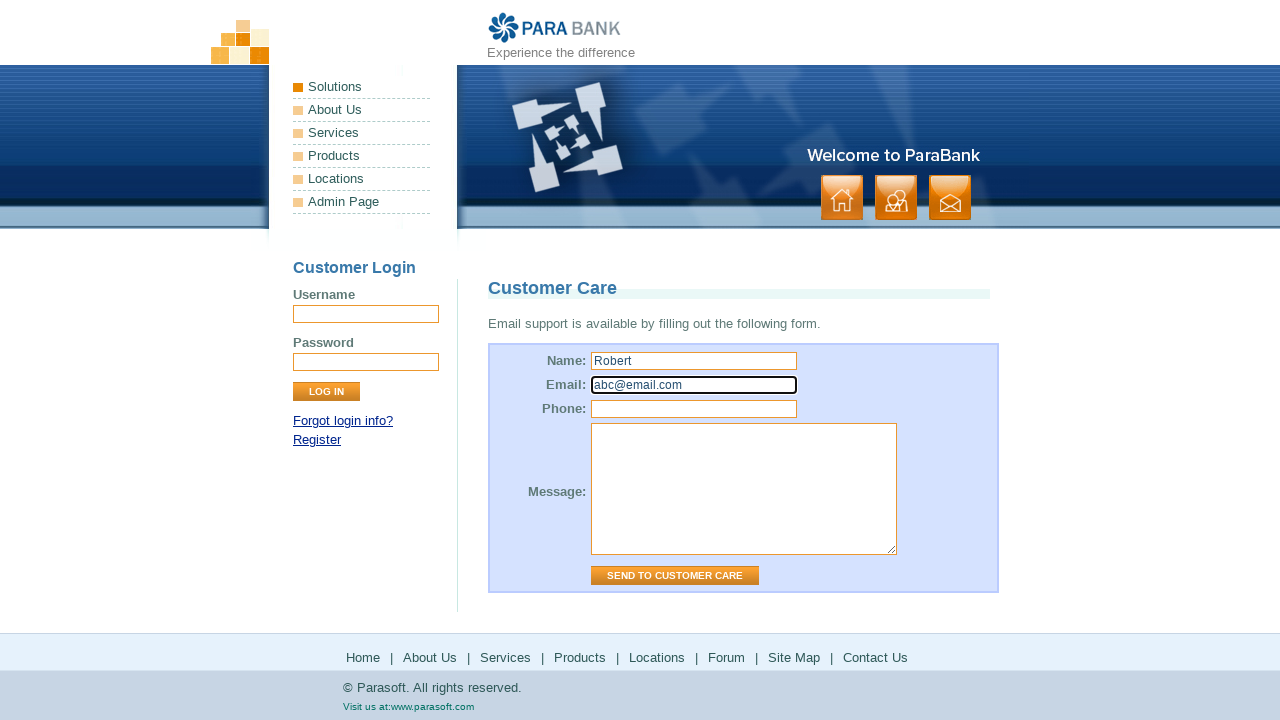

Filled phone field with '123456789' on #phone
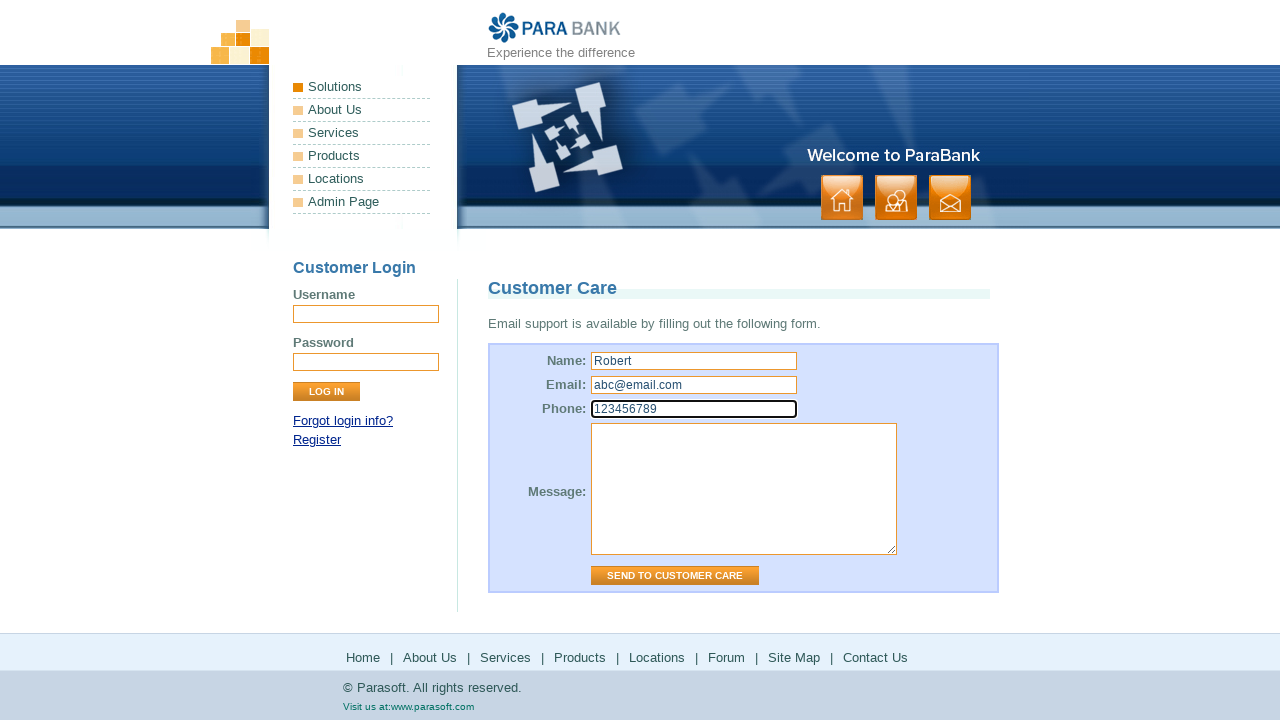

Filled message field with 'need support message' on #message
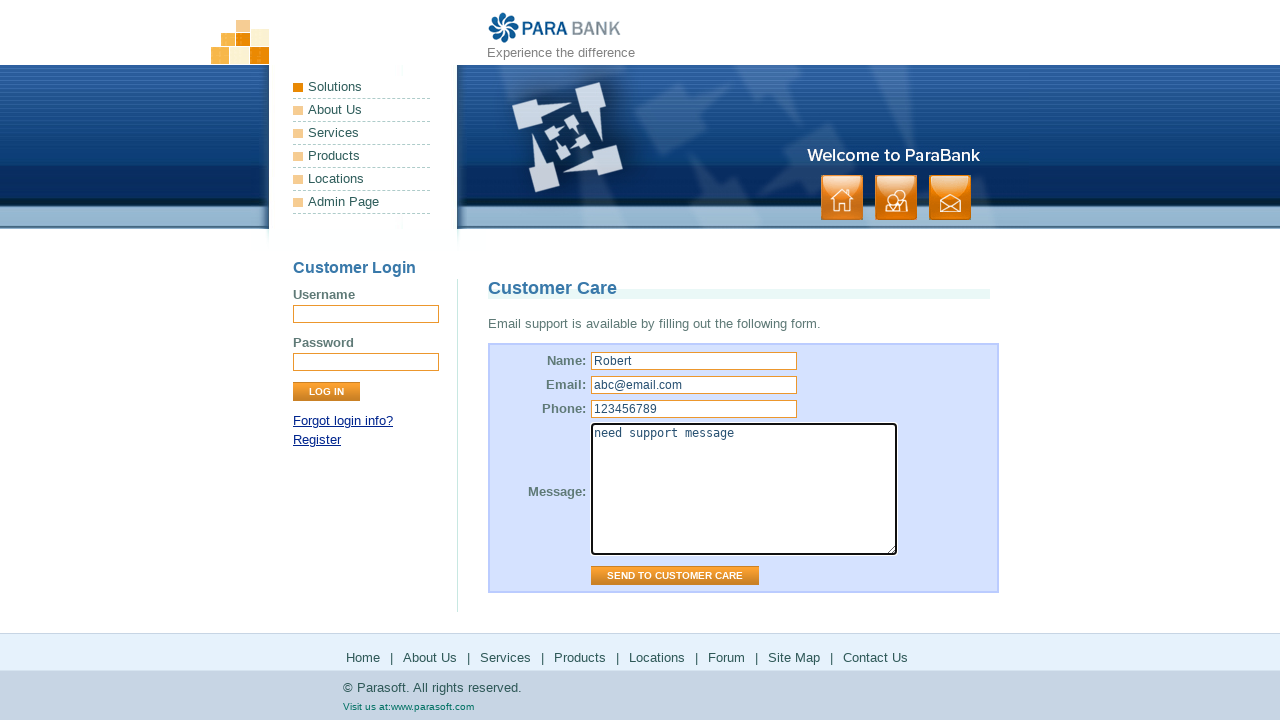

Clicked 'Send to Customer Care' button to submit contact form at (675, 576) on input[value="Send to Customer Care"]
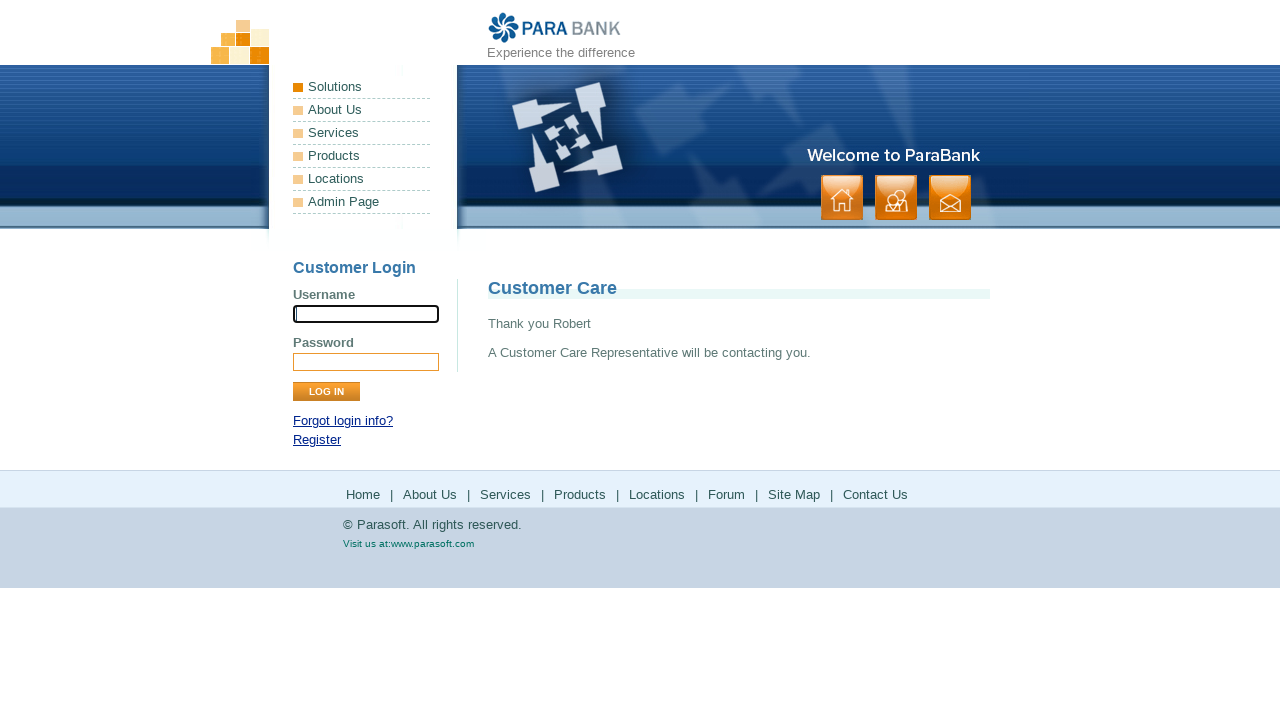

Thank you confirmation message appeared after successful form submission
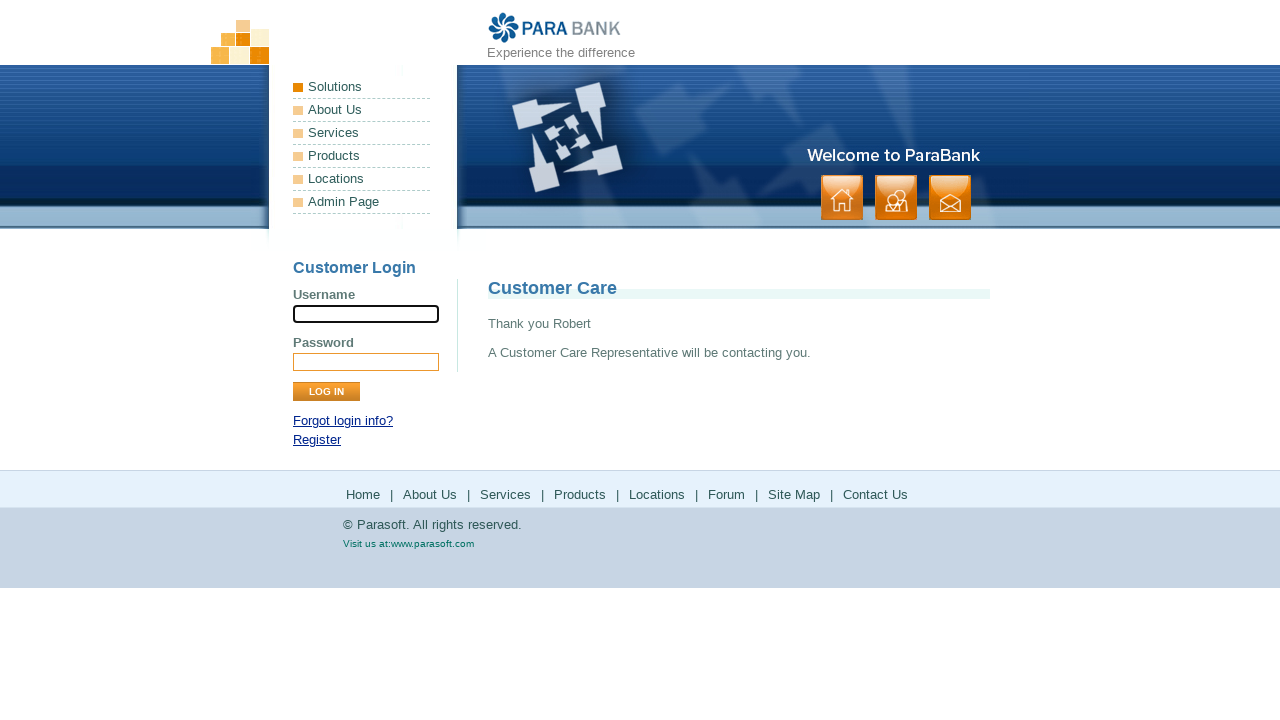

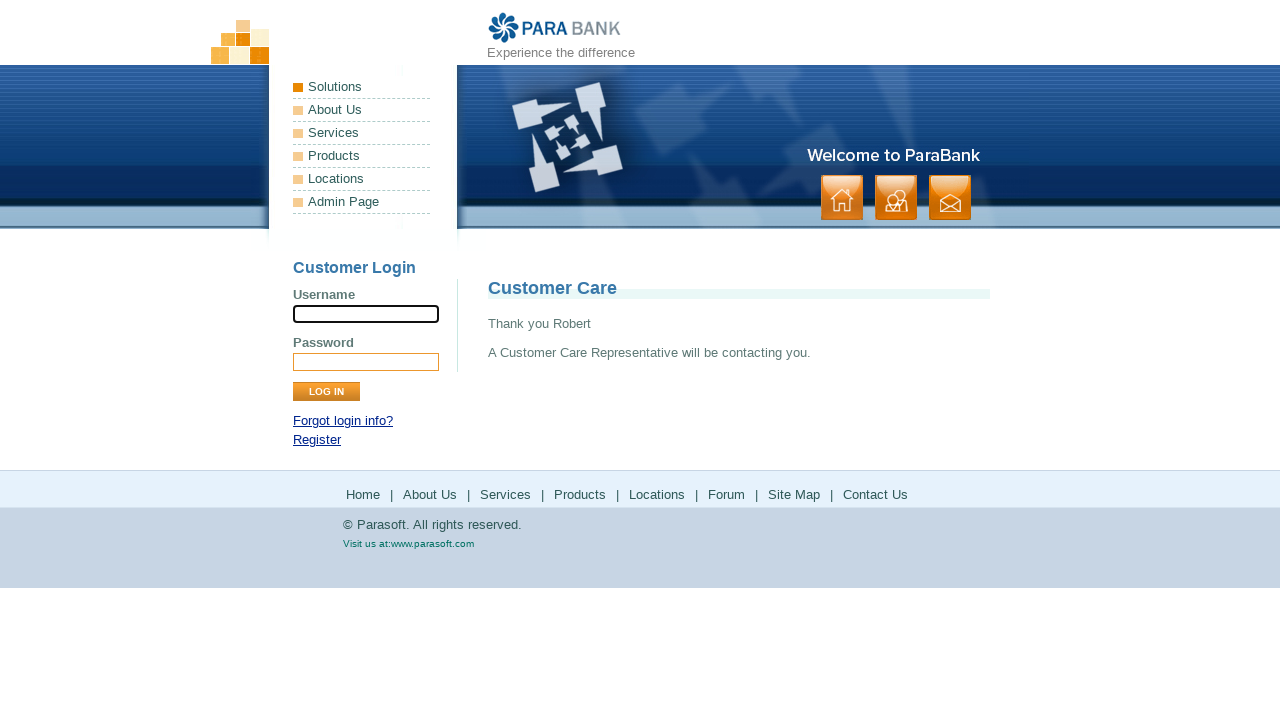